Tests page scroll up functionality by navigating to the Downloads page and scrolling from bottom to top of the page.

Starting URL: https://www.selenium.dev/

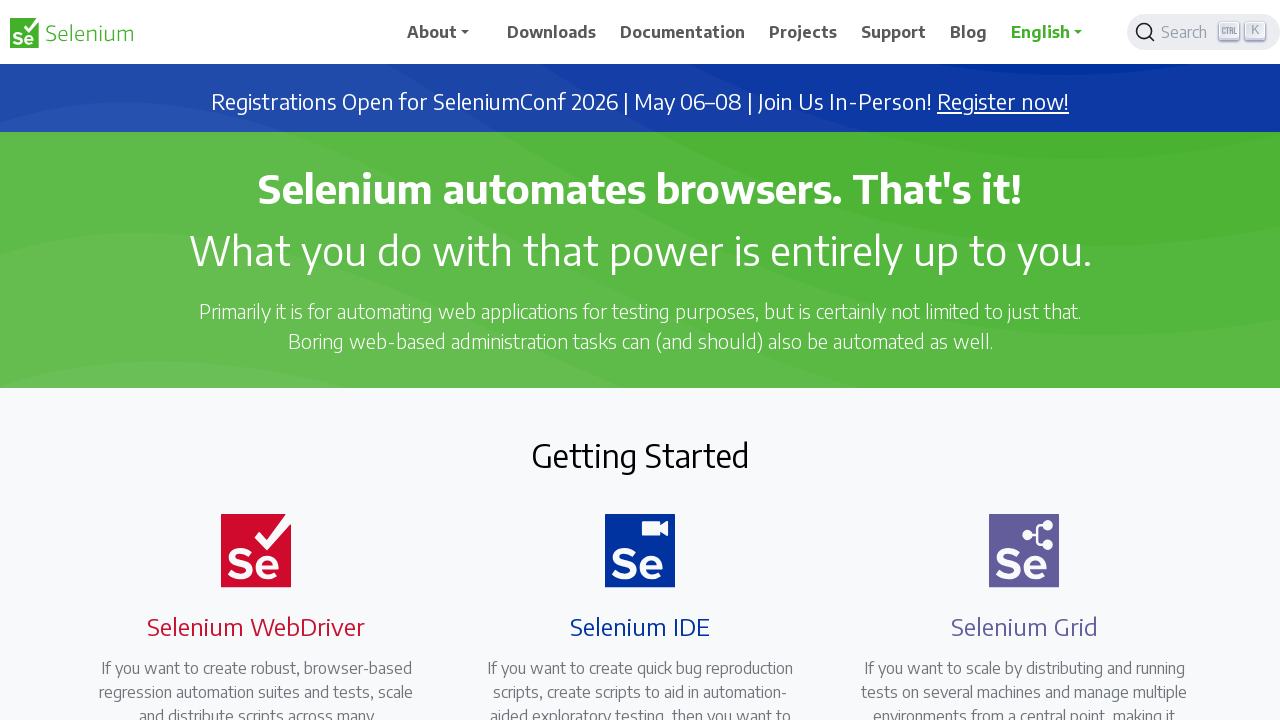

Waited for page to load with domcontentloaded state
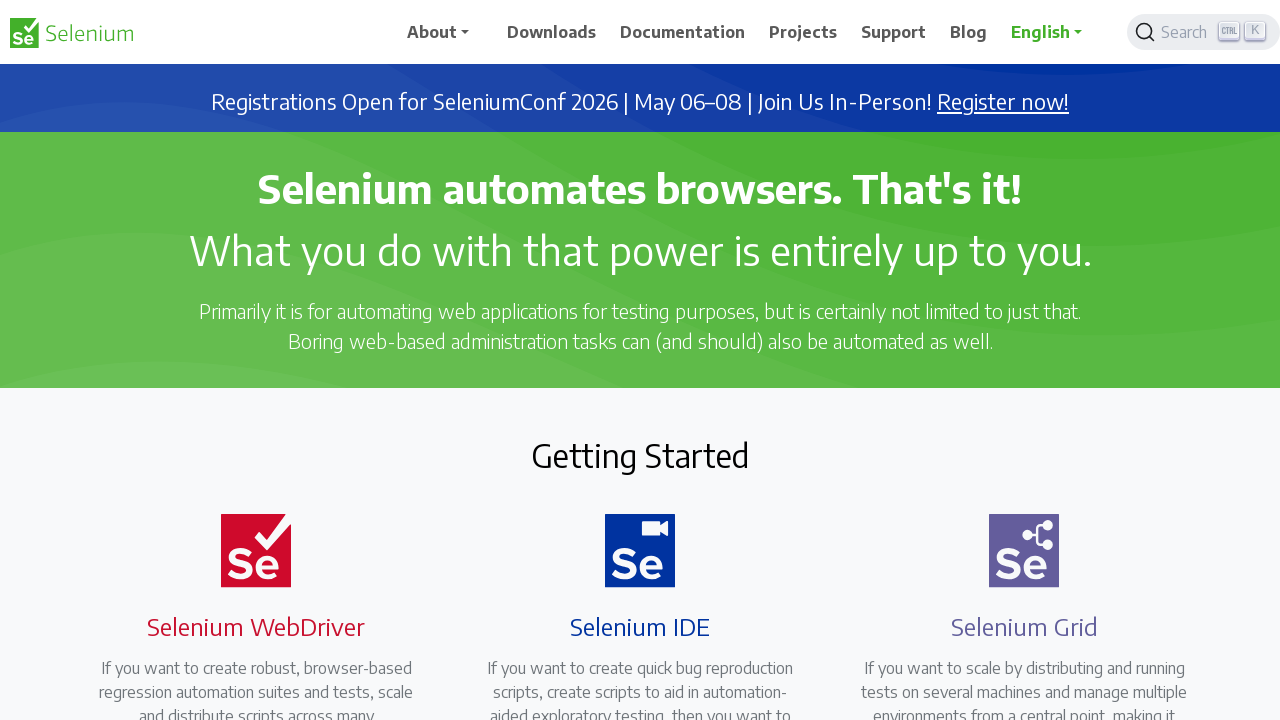

Clicked on Downloads link at (552, 32) on xpath=//span[normalize-space()='Downloads']
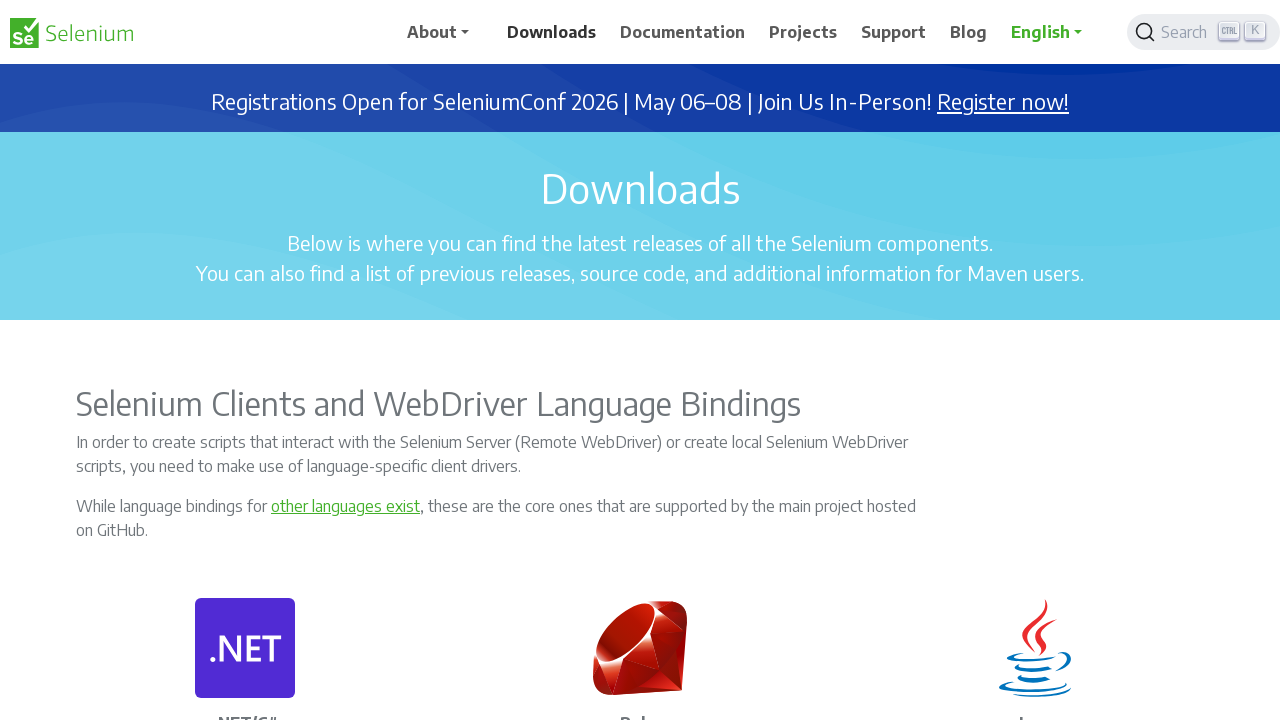

Scrolled up the page from bottom to top
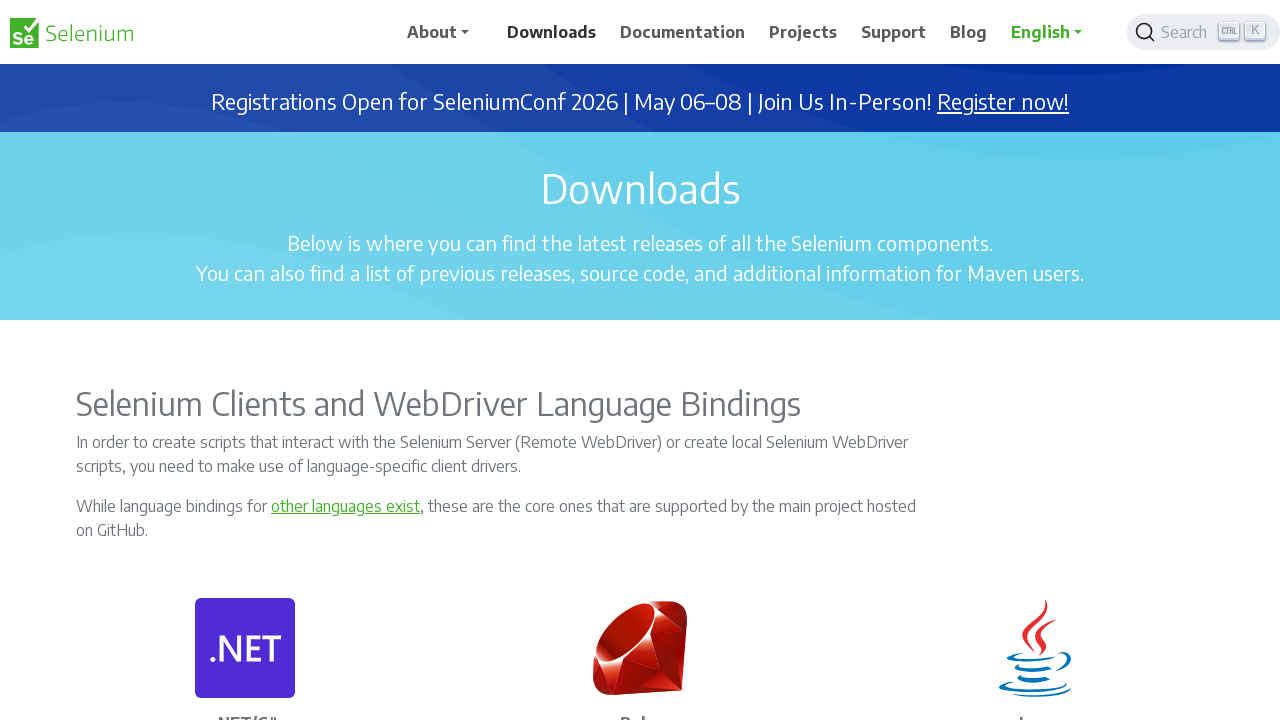

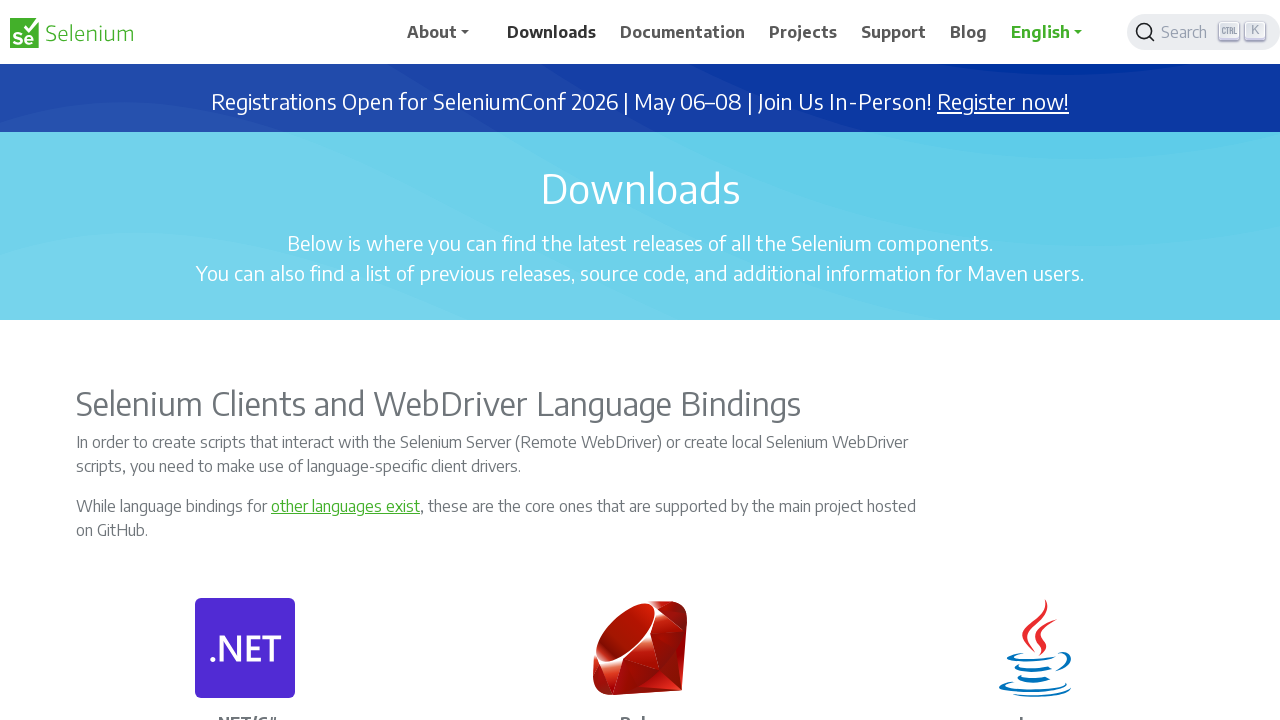